Tests that the currently applied filter link is highlighted with the selected class

Starting URL: https://demo.playwright.dev/todomvc

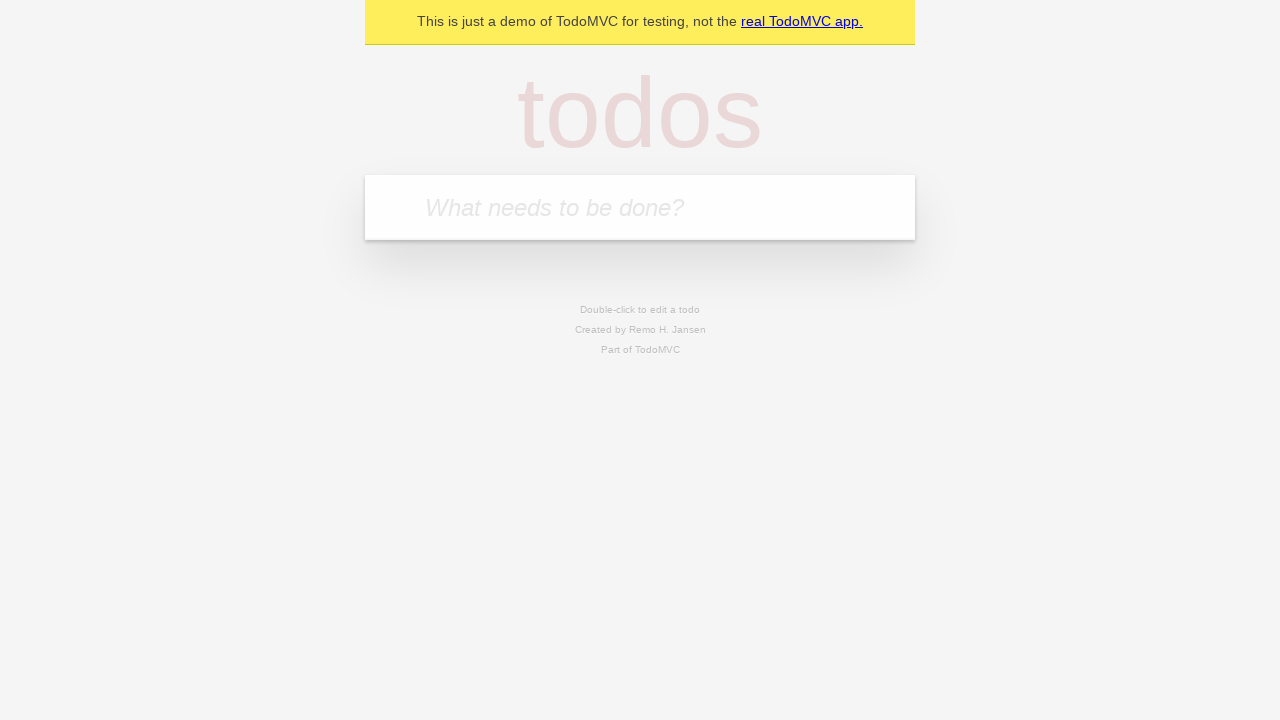

Filled todo input with 'buy some cheese' on internal:attr=[placeholder="What needs to be done?"i]
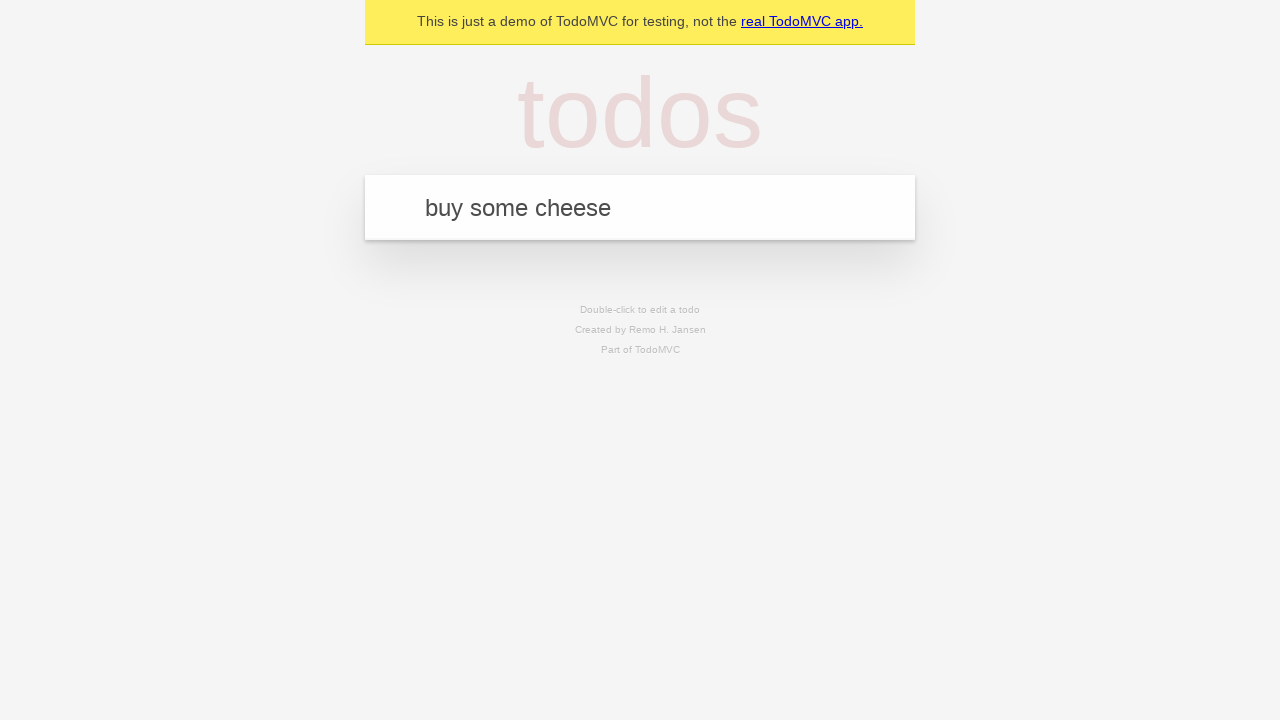

Pressed Enter to create todo 'buy some cheese' on internal:attr=[placeholder="What needs to be done?"i]
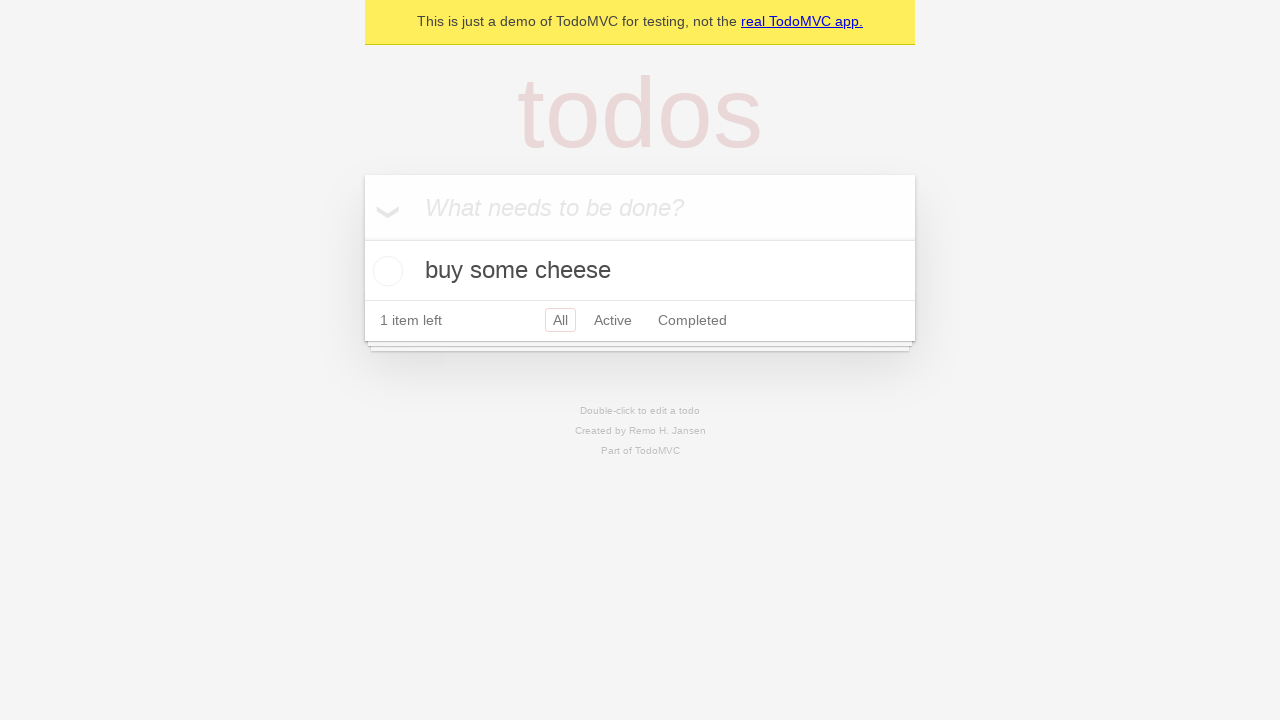

Filled todo input with 'feed the cat' on internal:attr=[placeholder="What needs to be done?"i]
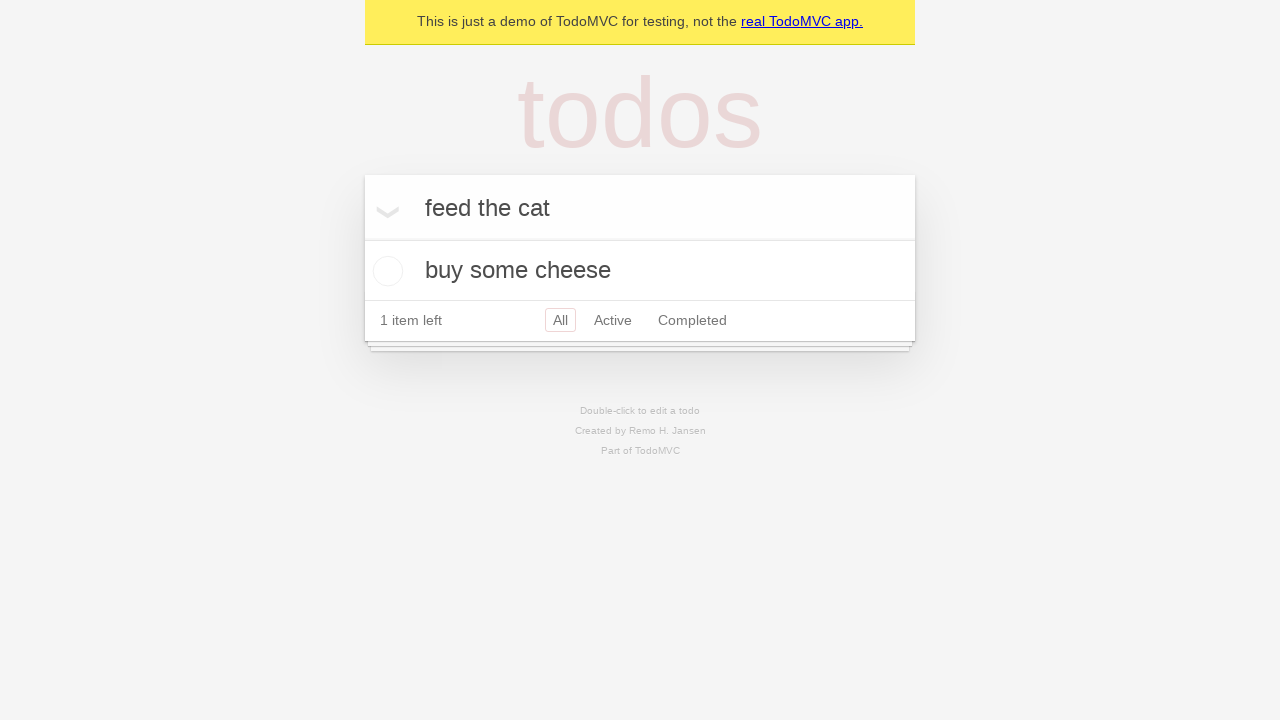

Pressed Enter to create todo 'feed the cat' on internal:attr=[placeholder="What needs to be done?"i]
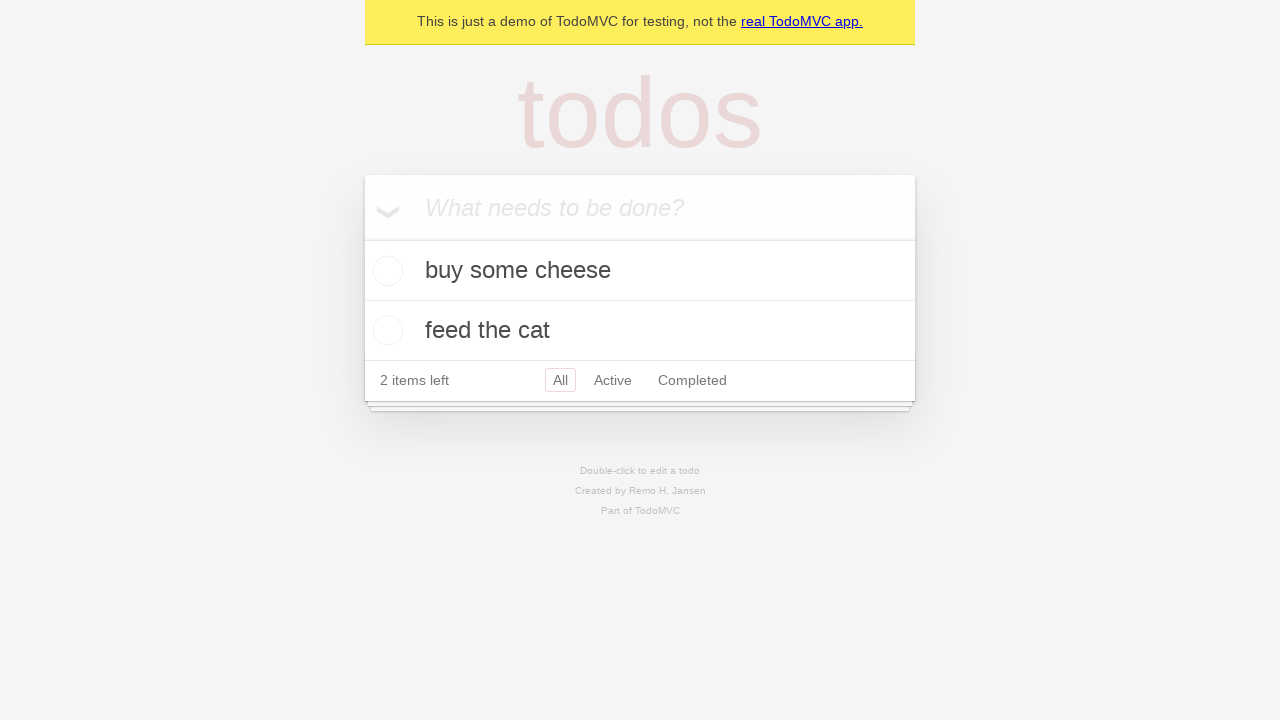

Filled todo input with 'book a doctors appointment' on internal:attr=[placeholder="What needs to be done?"i]
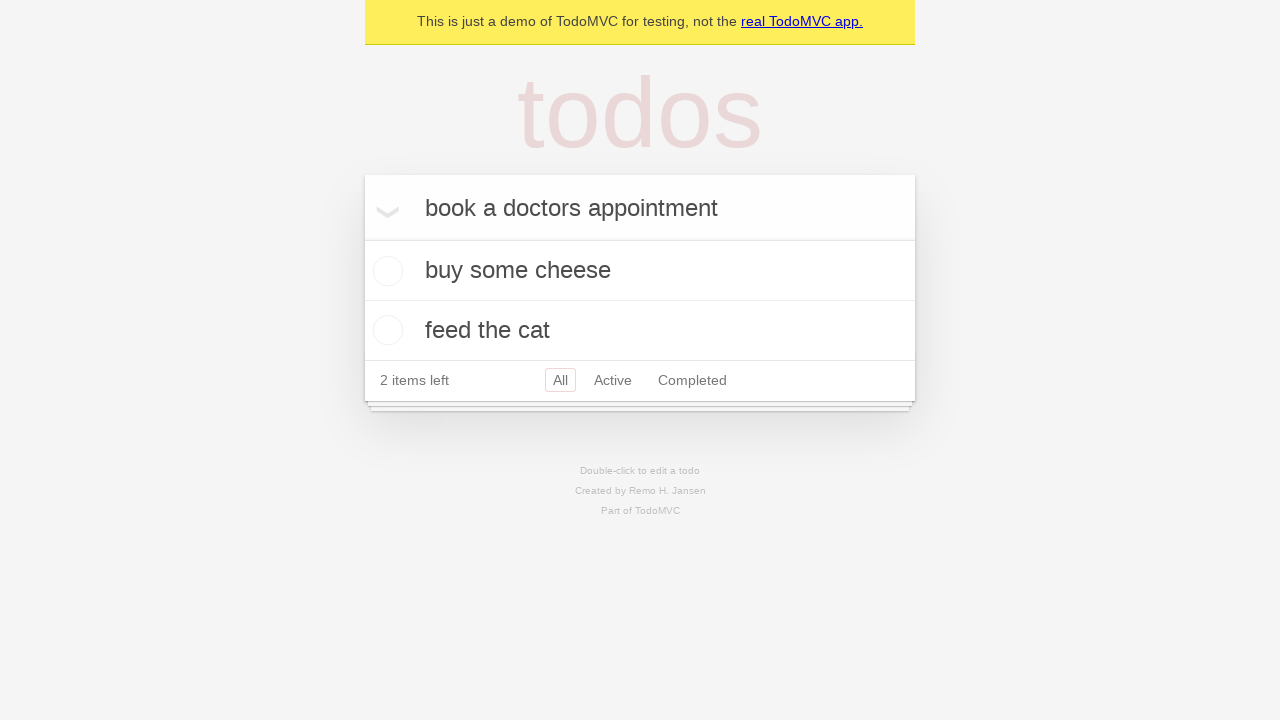

Pressed Enter to create todo 'book a doctors appointment' on internal:attr=[placeholder="What needs to be done?"i]
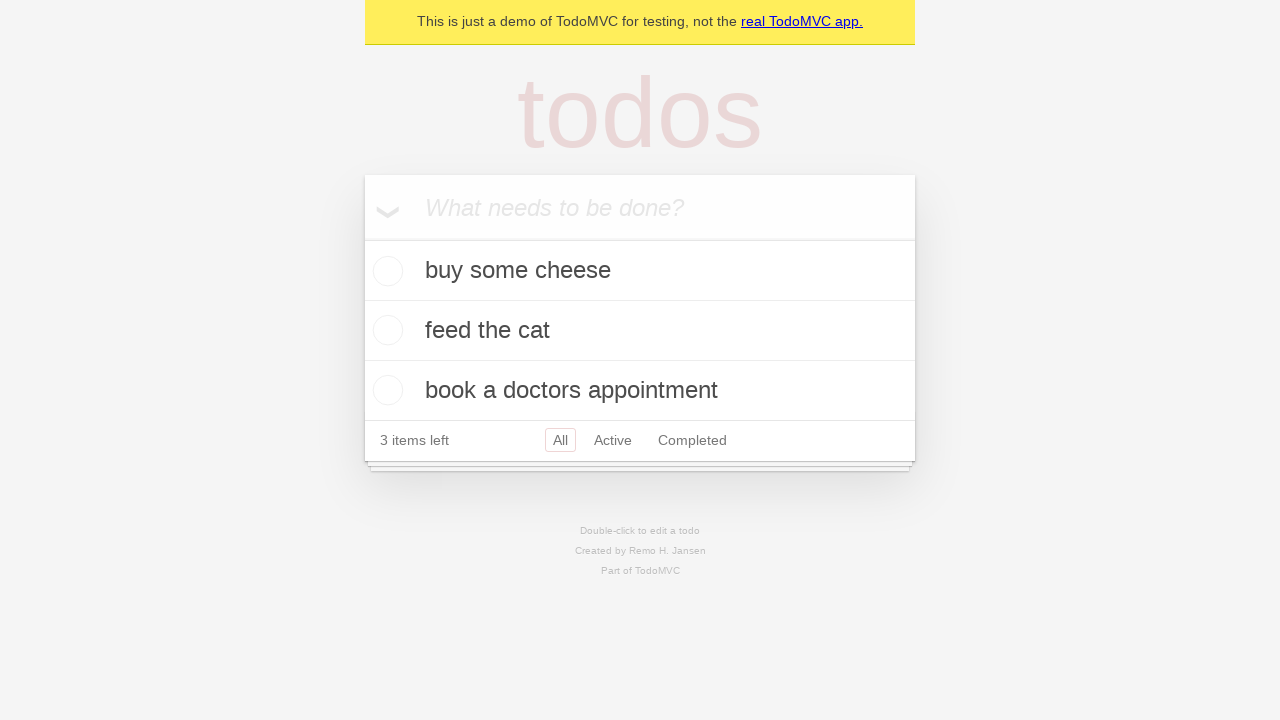

Clicked Active filter link at (613, 440) on internal:role=link[name="Active"i]
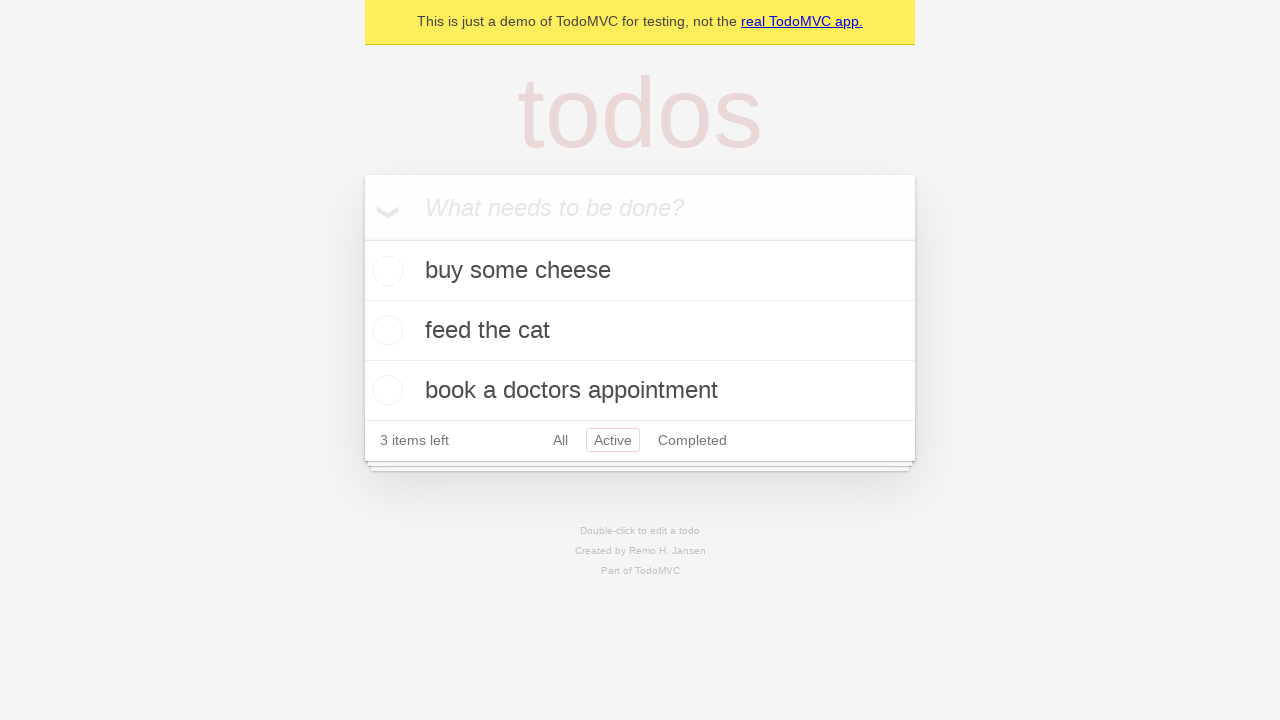

Clicked Completed filter link to verify it becomes highlighted at (692, 440) on internal:role=link[name="Completed"i]
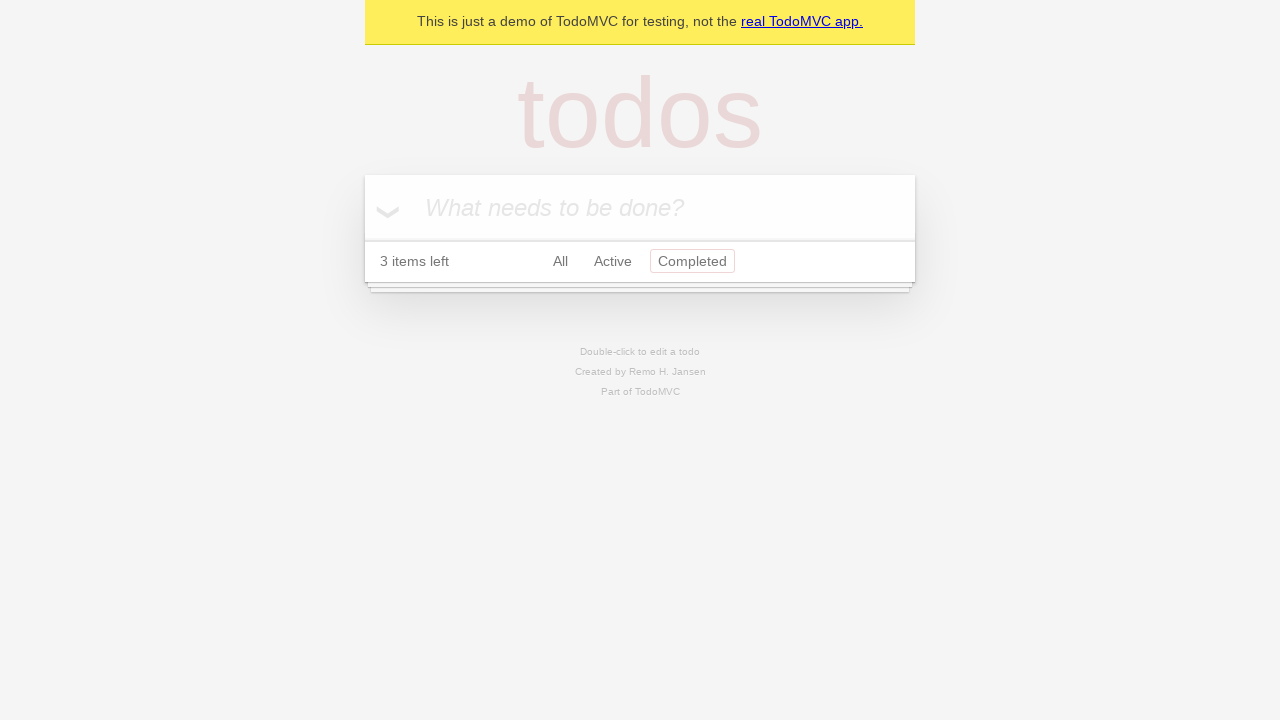

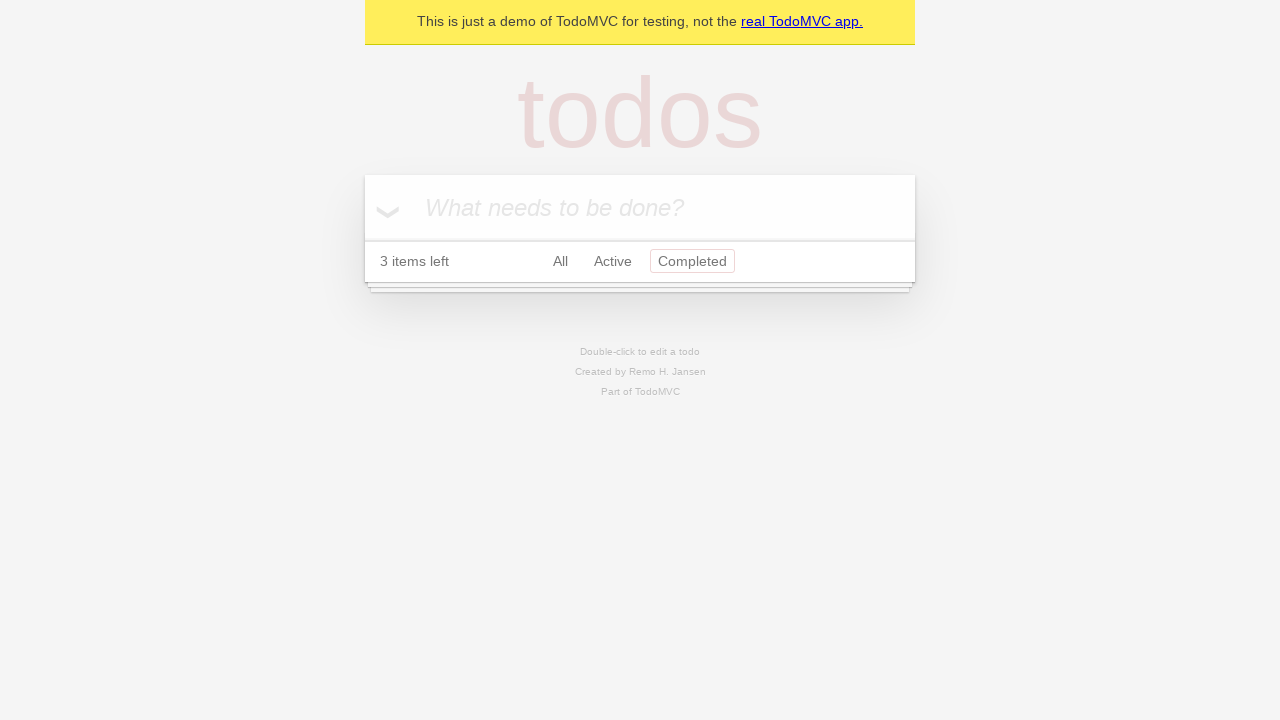